Tests JavaScript prompt functionality on W3Schools by switching to an iframe, clicking a "Try it" button, entering text into the prompt dialog, and accepting it.

Starting URL: https://www.w3schools.com/js/tryit.asp?filename=tryjs_prompt

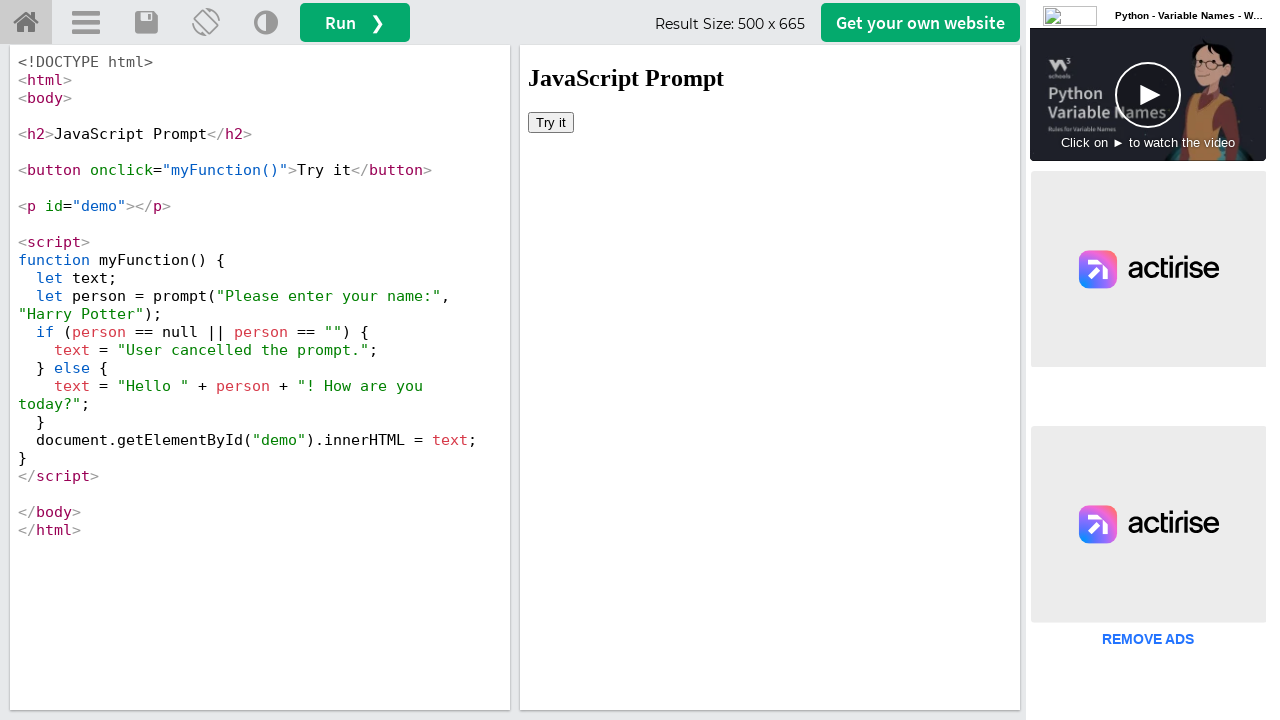

Located iframe with ID 'iframeResult'
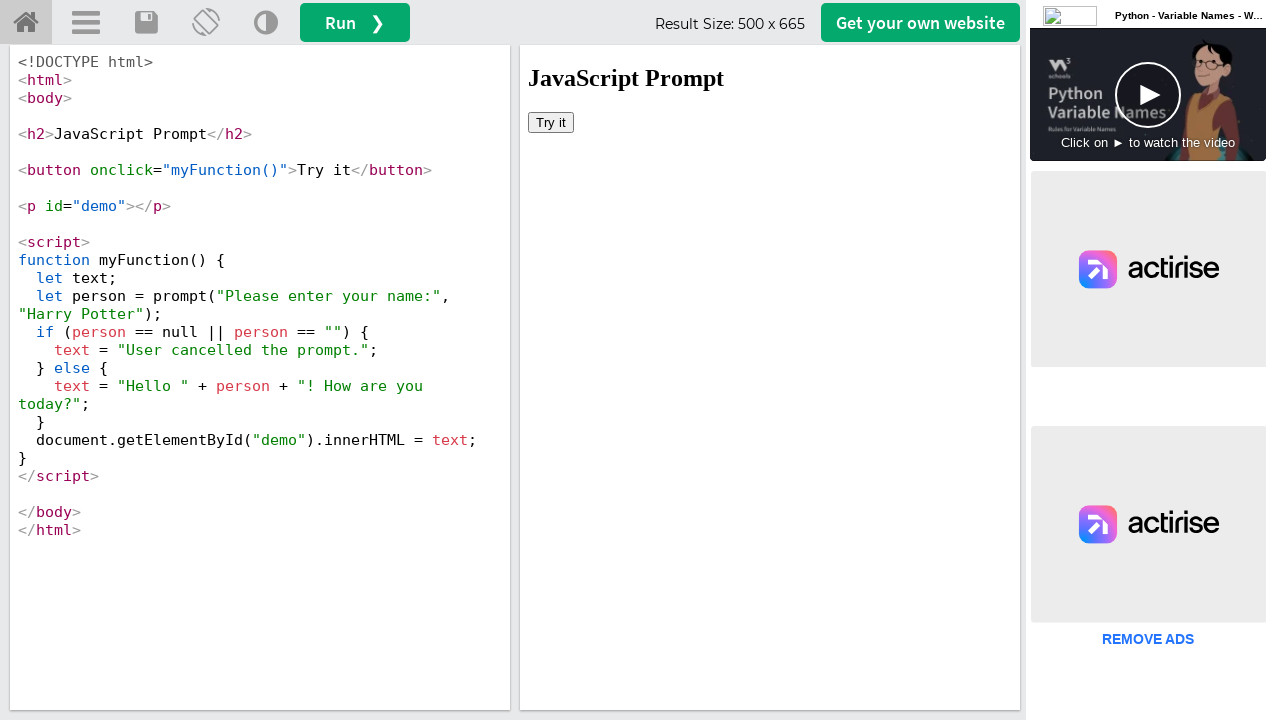

Set up dialog handler to accept prompt with text 'RamyaSri'
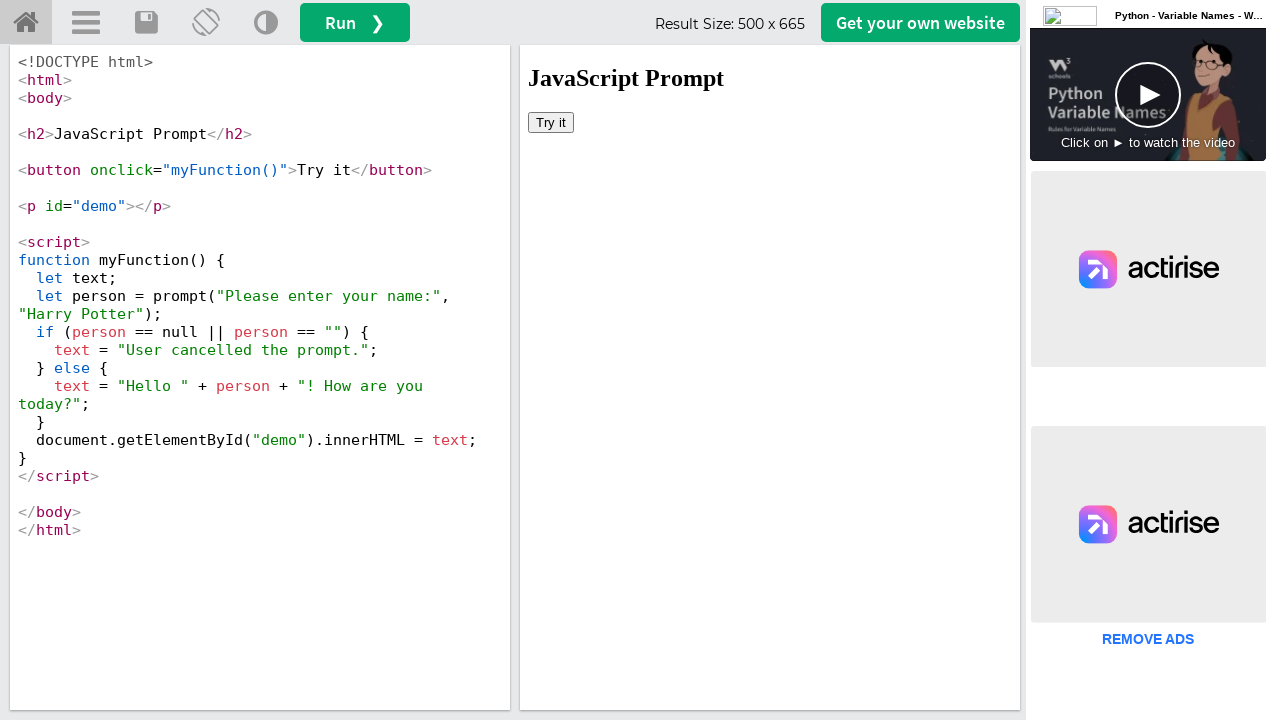

Clicked 'Try it' button in iframe to trigger JavaScript prompt at (551, 122) on #iframeResult >> internal:control=enter-frame >> xpath=//button[text()='Try it']
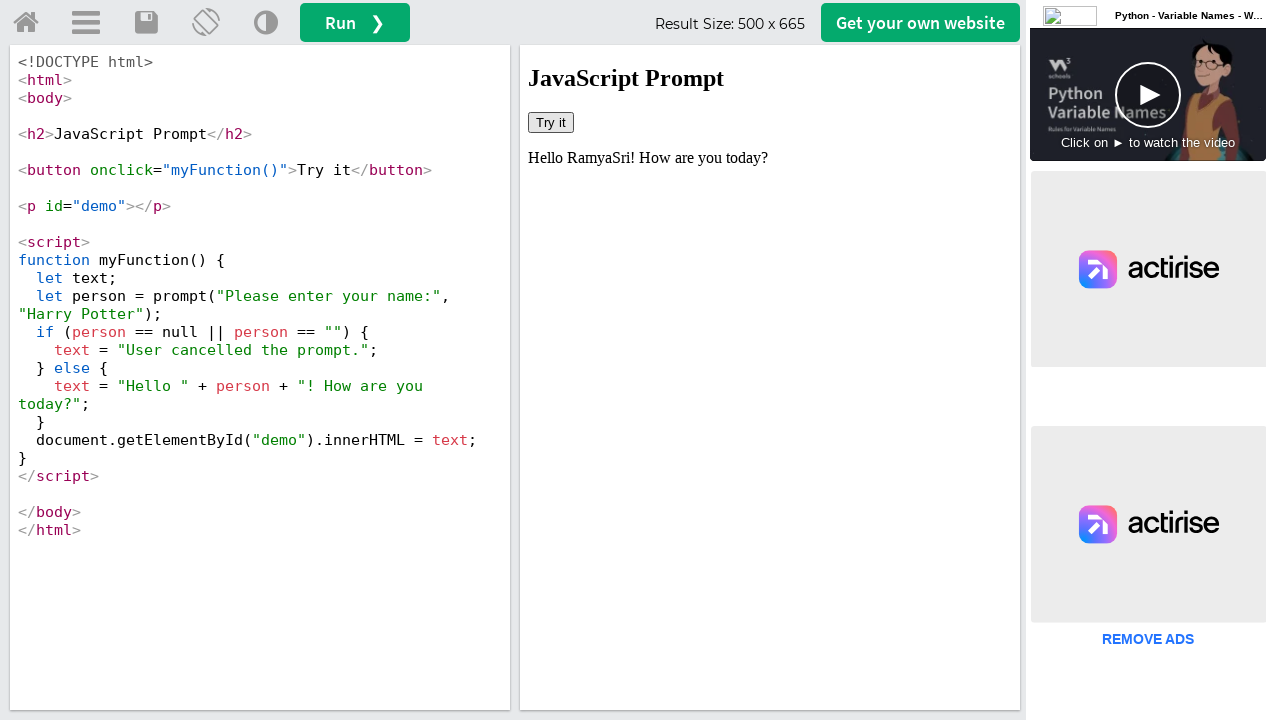

Waited 1 second for prompt dialog interaction to complete
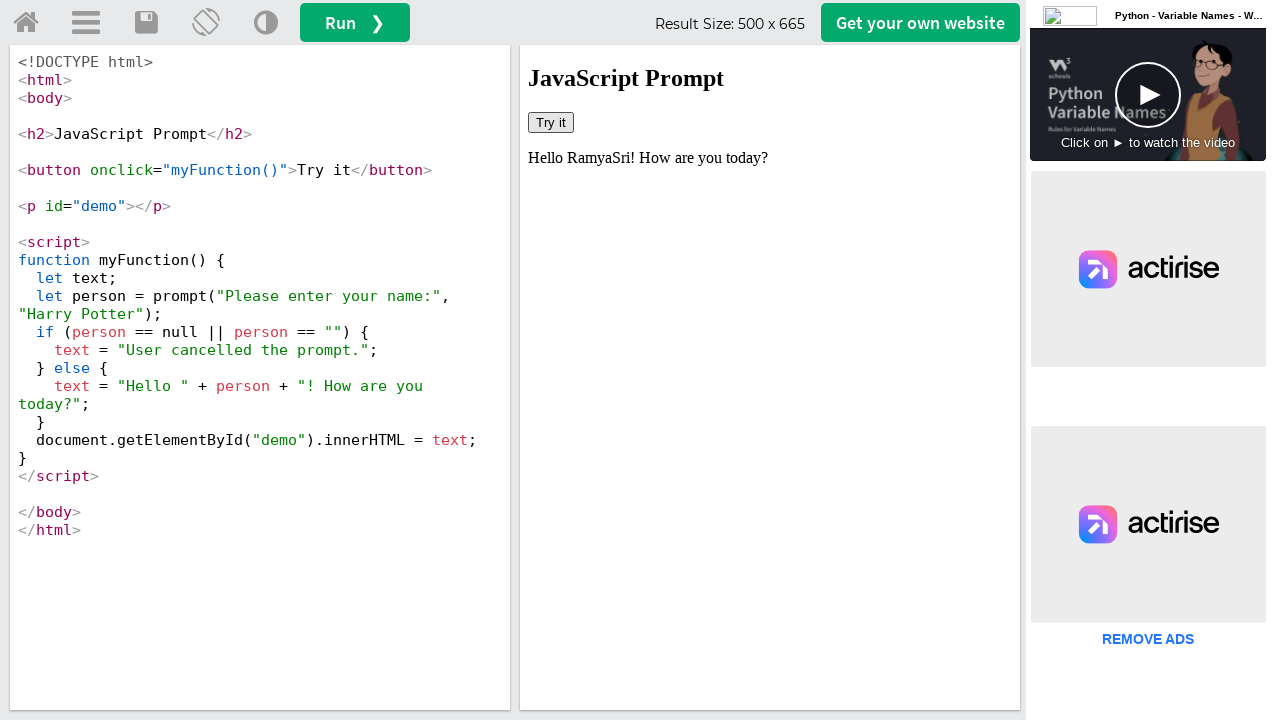

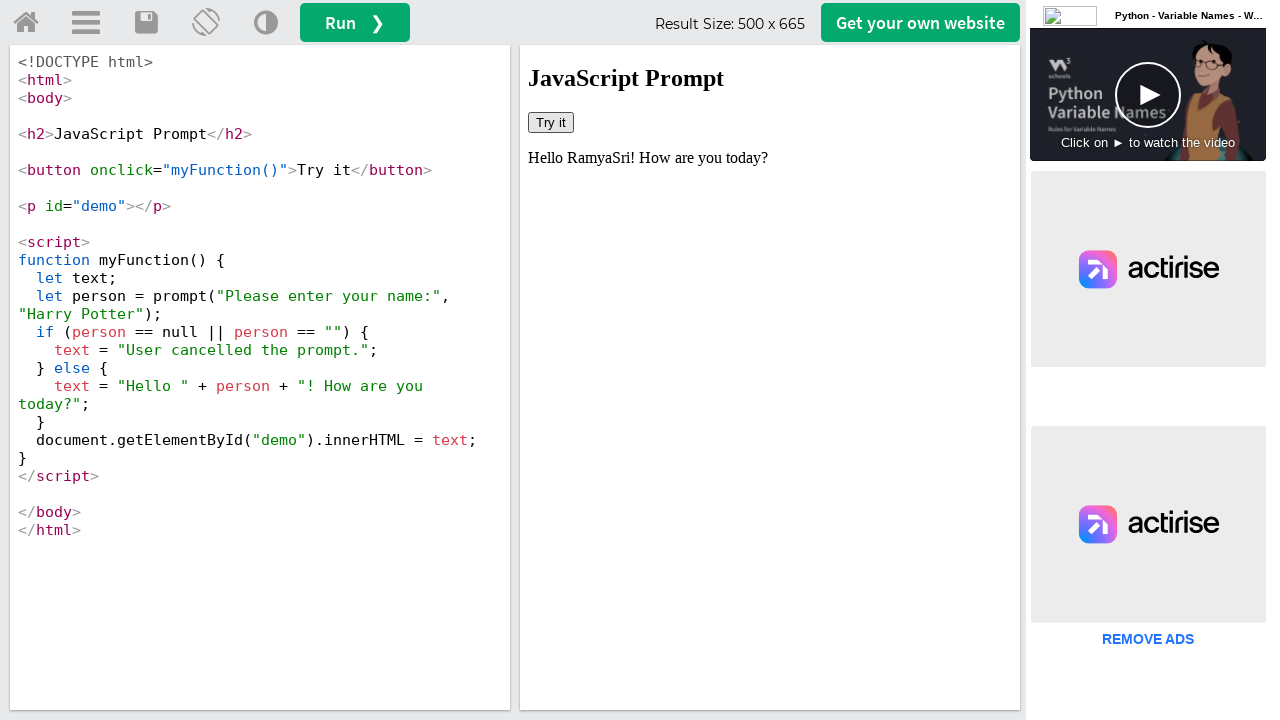